Tests mouse hover functionality by hovering over an avatar and verifying that additional user information (caption) becomes visible.

Starting URL: http://the-internet.herokuapp.com/hovers

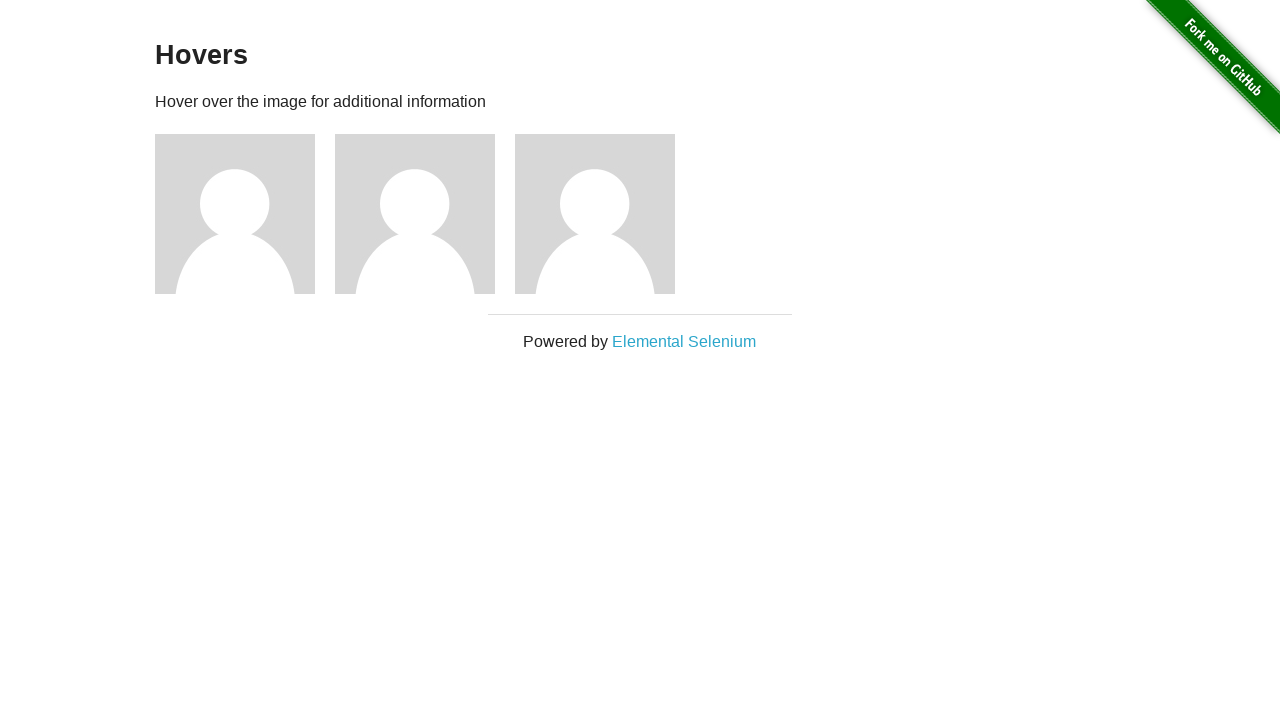

Hovered over first avatar element at (245, 214) on .figure >> nth=0
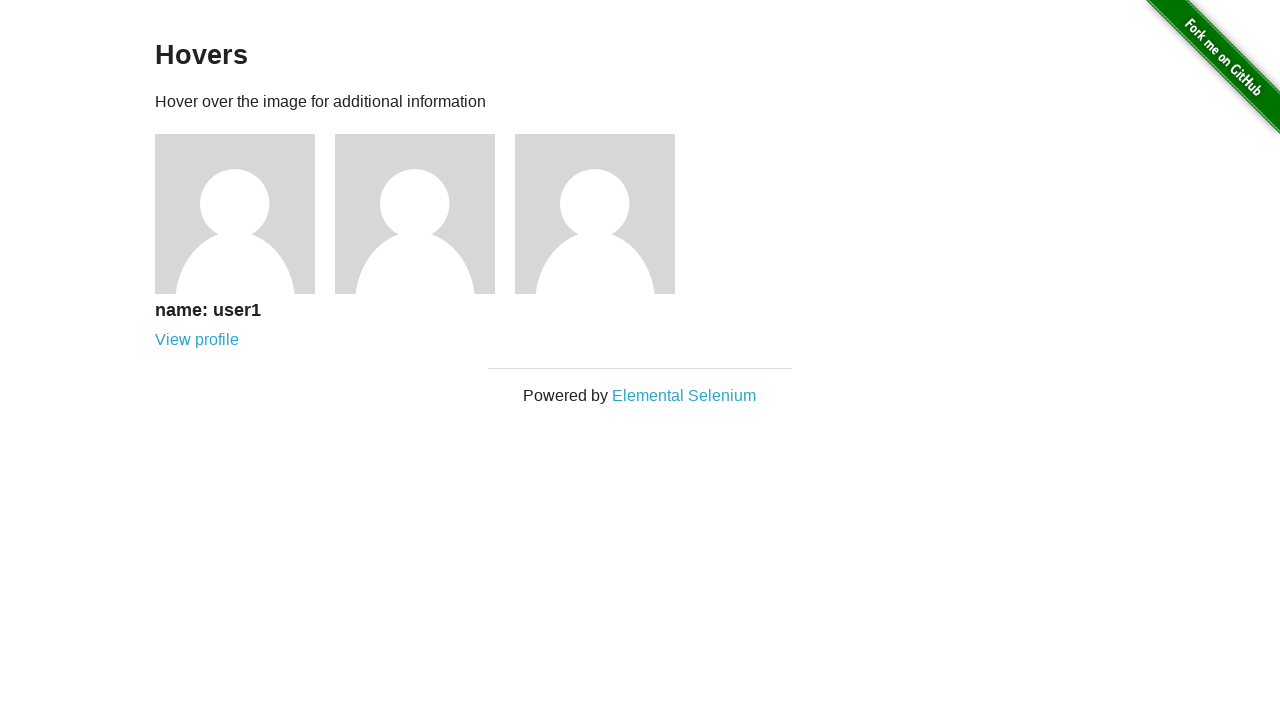

Verified caption is visible after hover
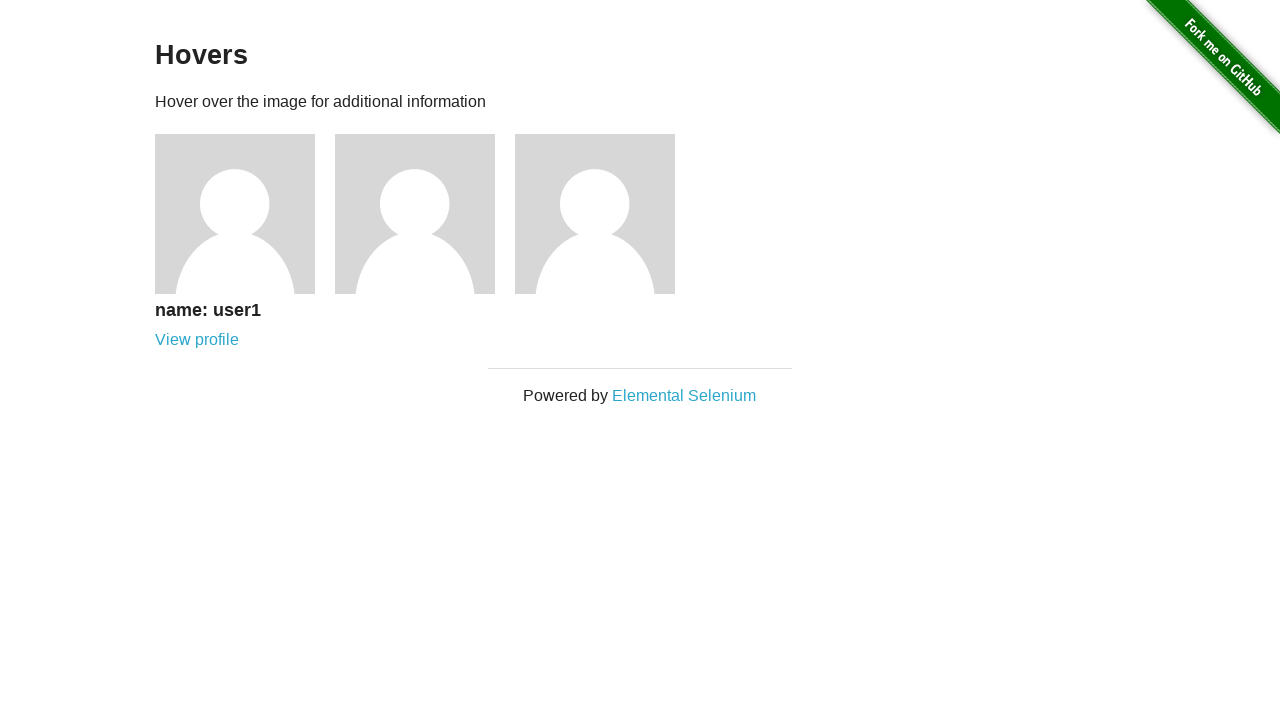

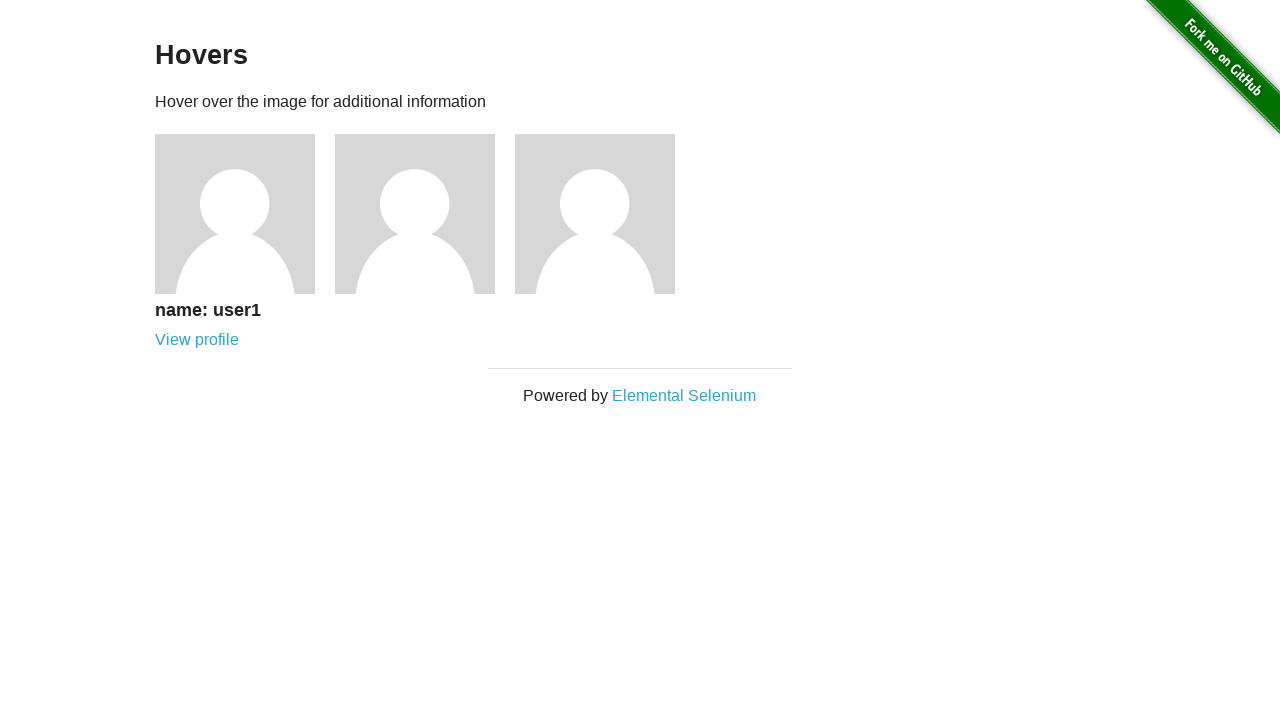